Tests the Bank Manager's Open Account functionality by selecting a customer and currency, then submitting to create a new account and verifying the success alert.

Starting URL: https://www.globalsqa.com/angularJs-protractor/BankingProject/#/login

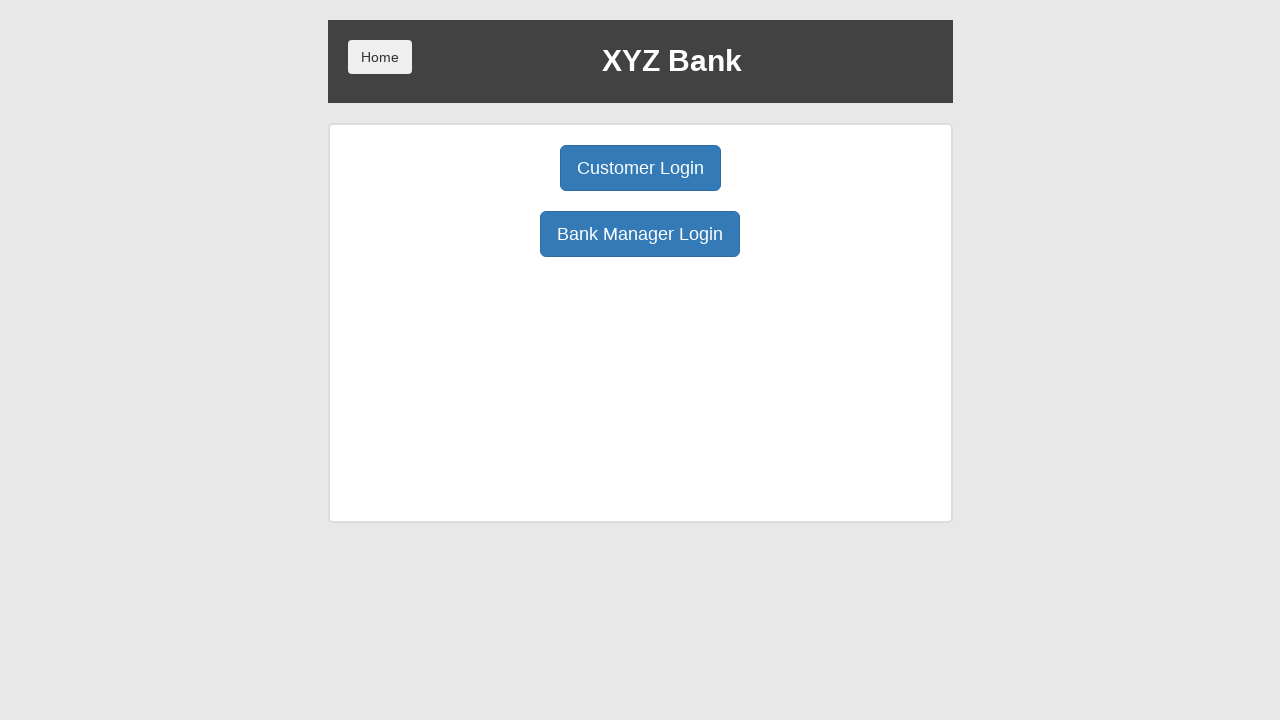

Clicked Bank Manager Login button at (640, 234) on button:has-text('Bank Manager Login')
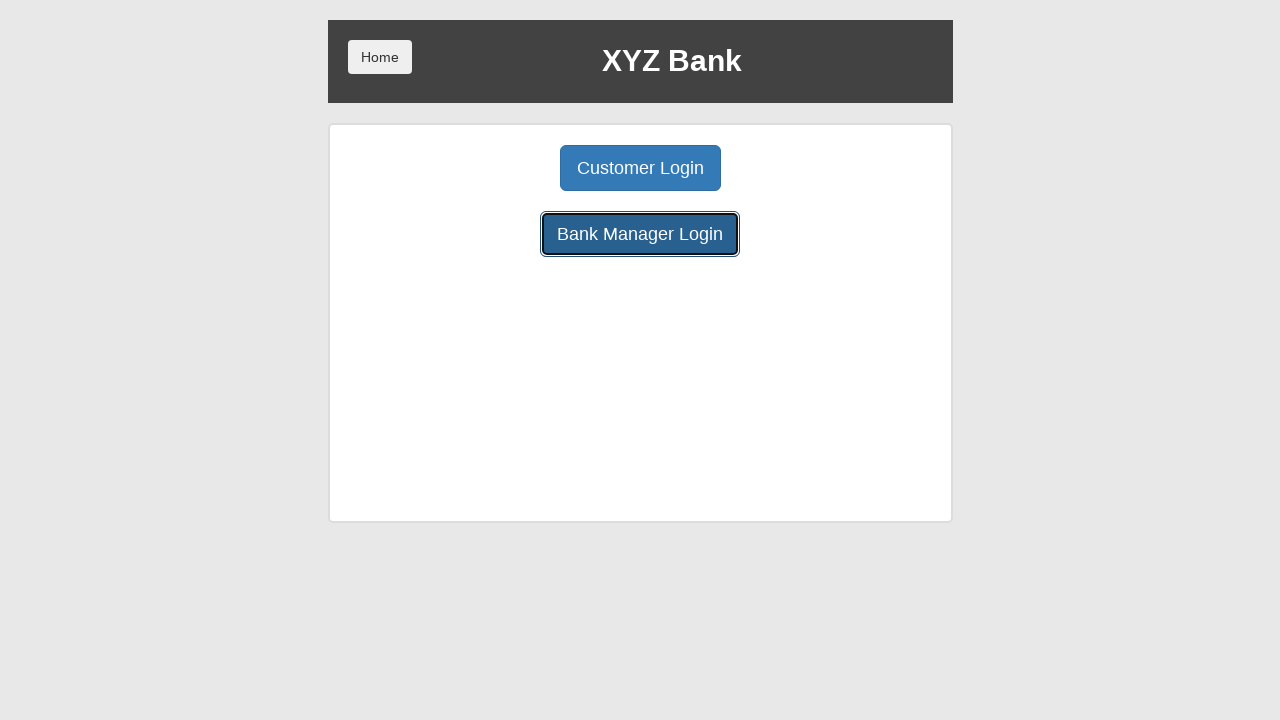

Clicked Open Account option at (654, 168) on button:has-text('Open Account')
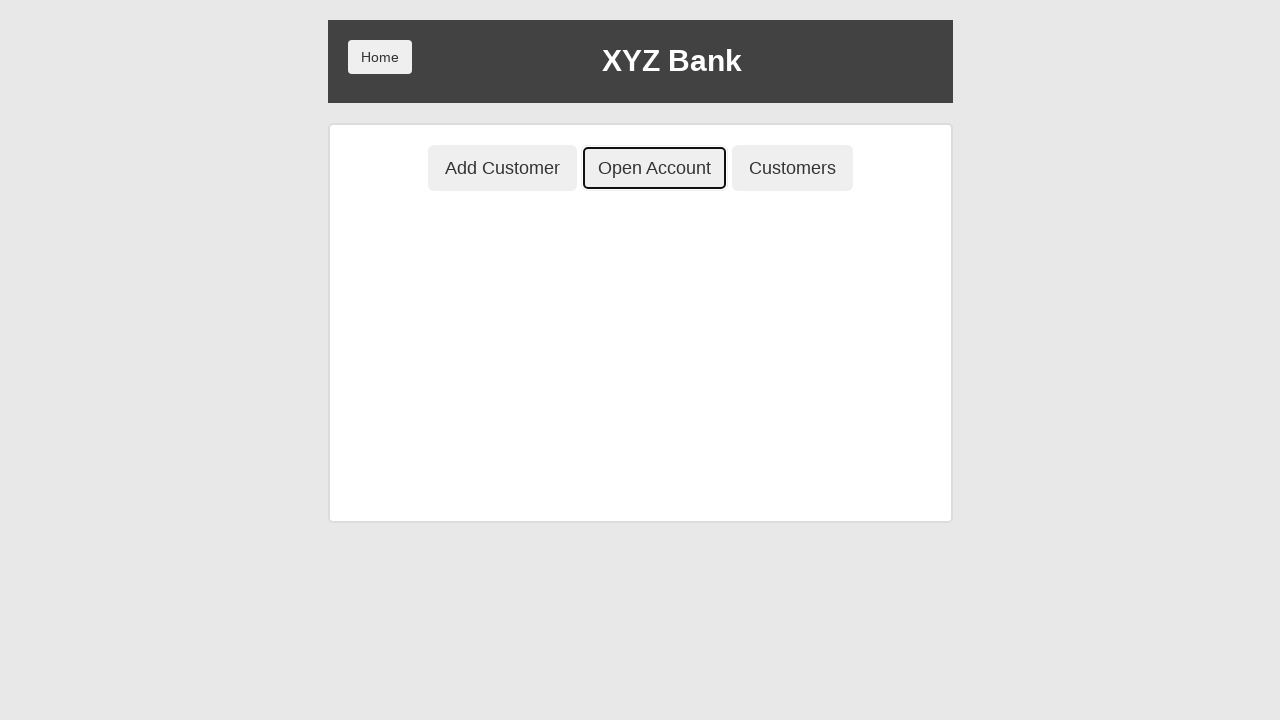

Selected customer 'Ron Weasly' from dropdown on #userSelect
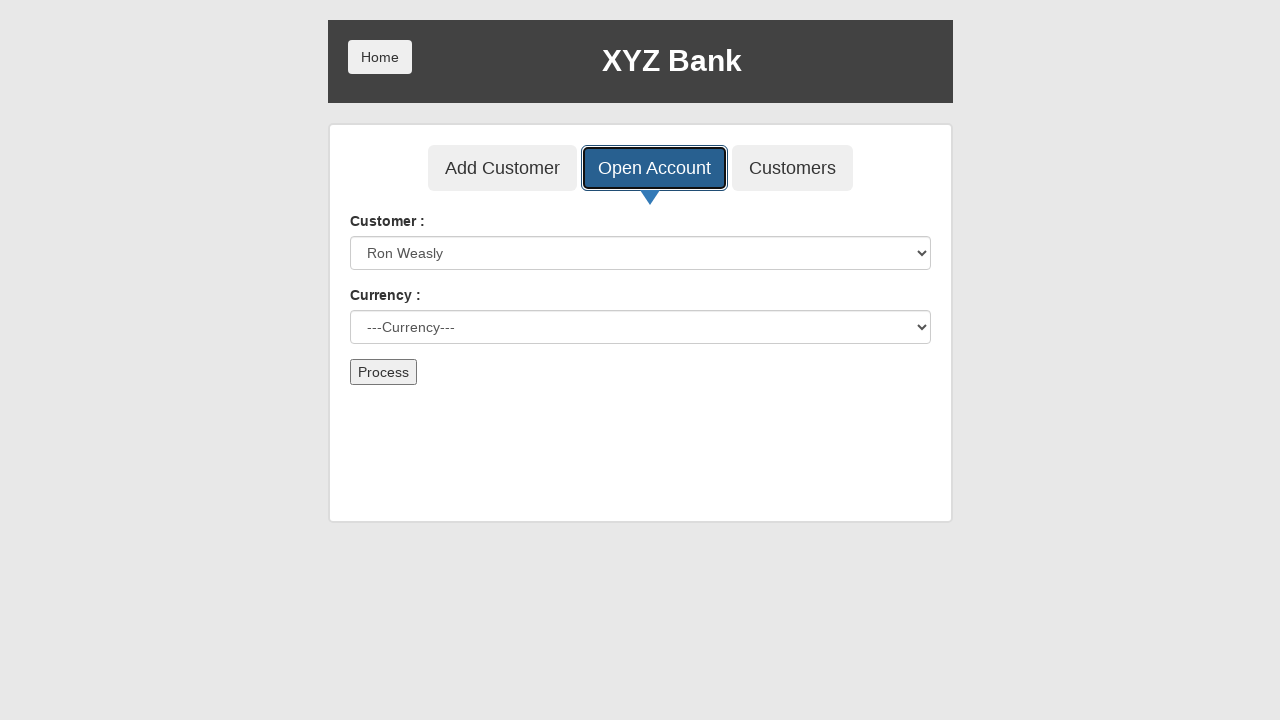

Selected currency 'Dollar' from dropdown on #currency
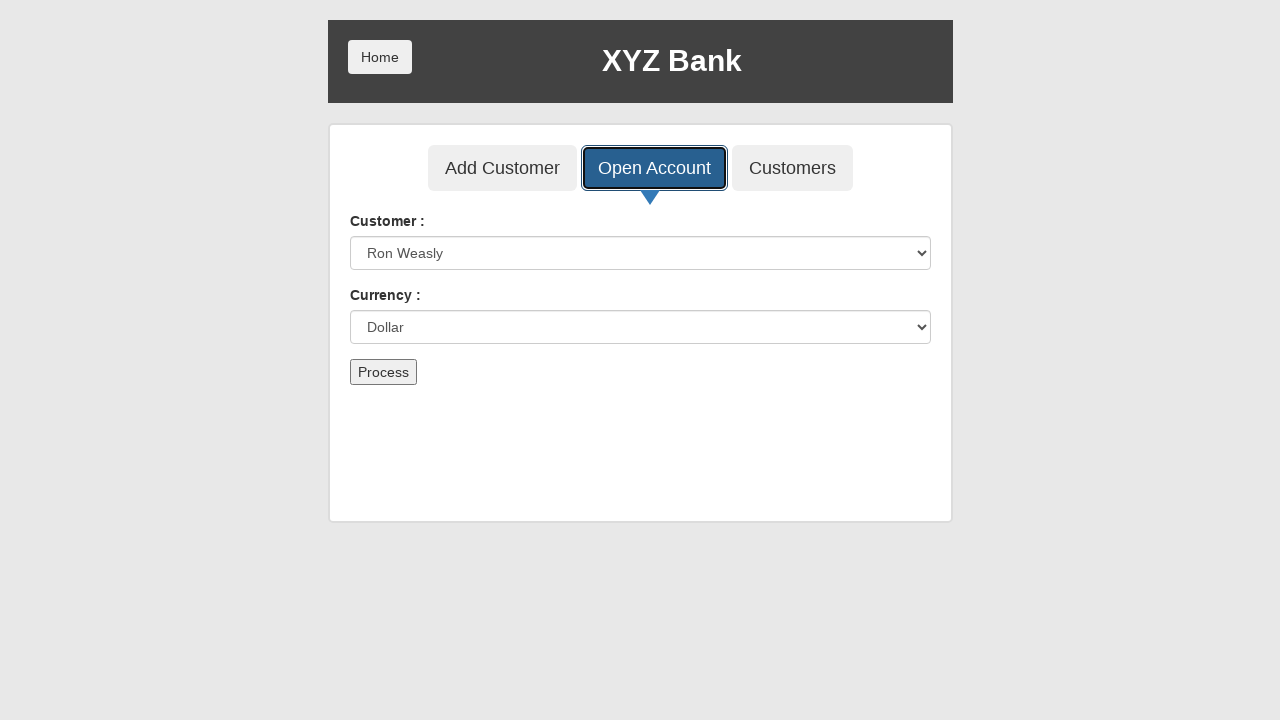

Clicked Process button to submit account creation at (383, 372) on button:has-text('Process')
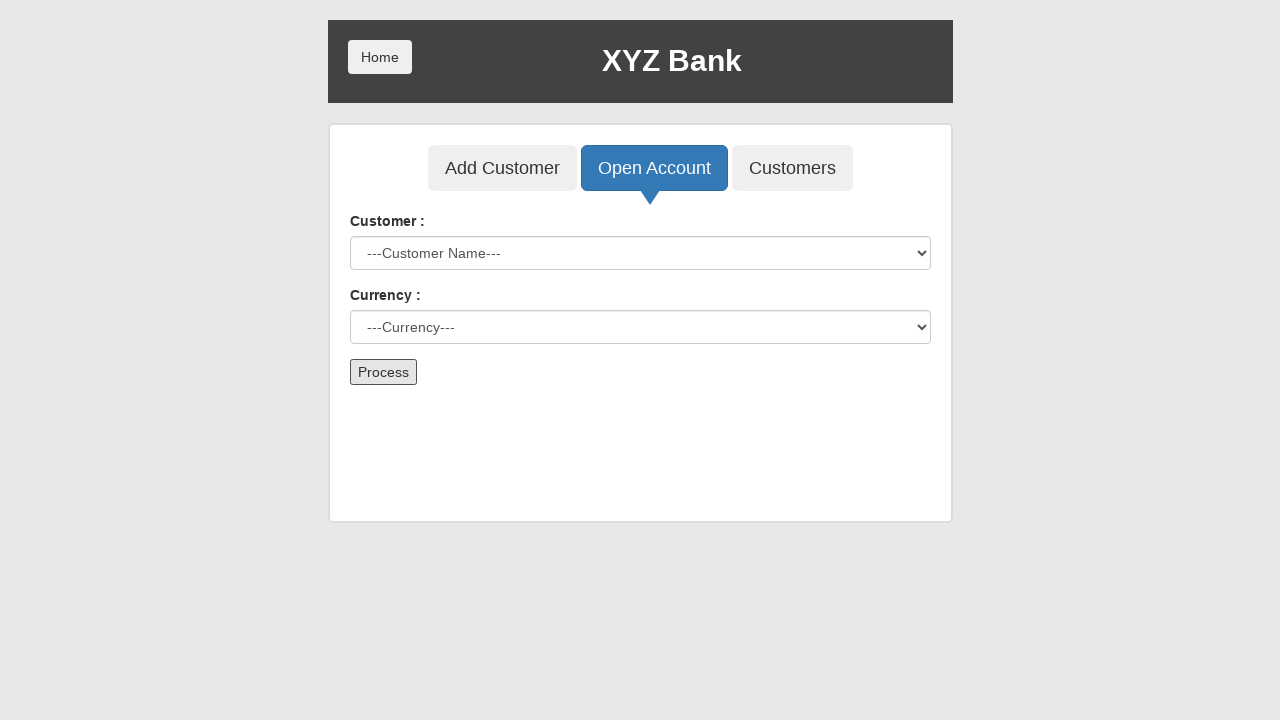

Set up dialog handler to accept alerts
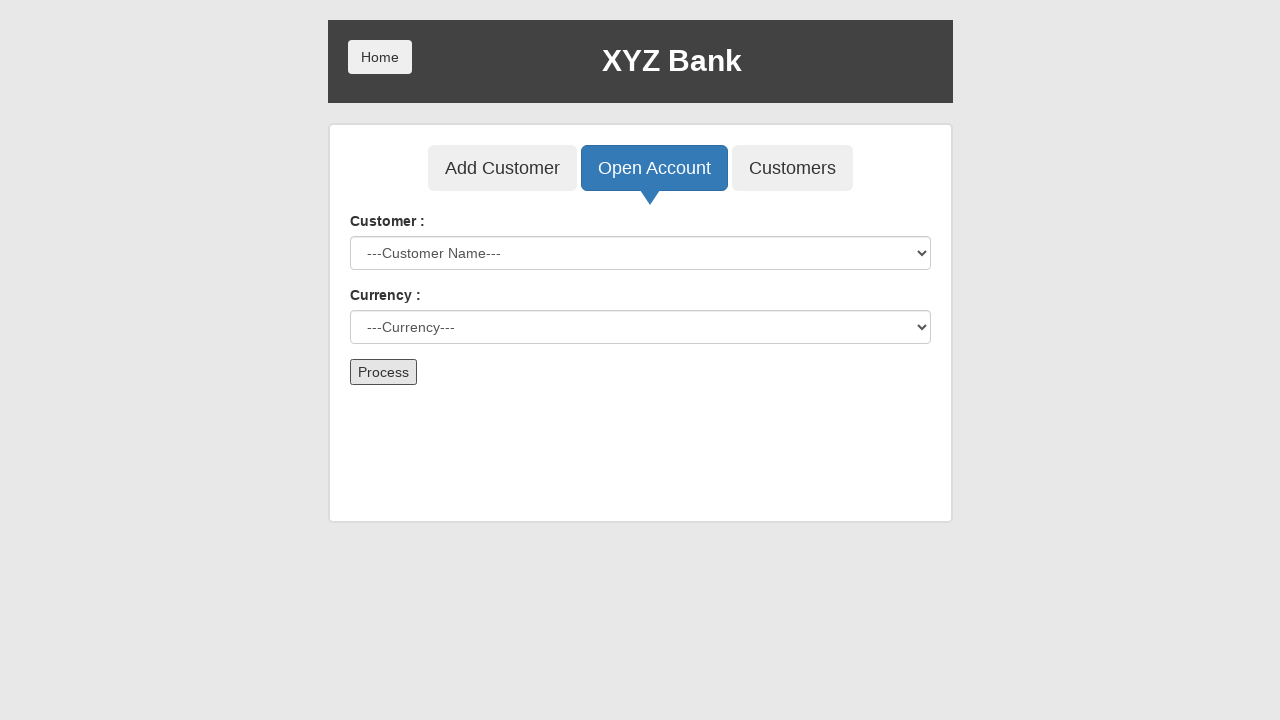

Waited for alert processing to complete
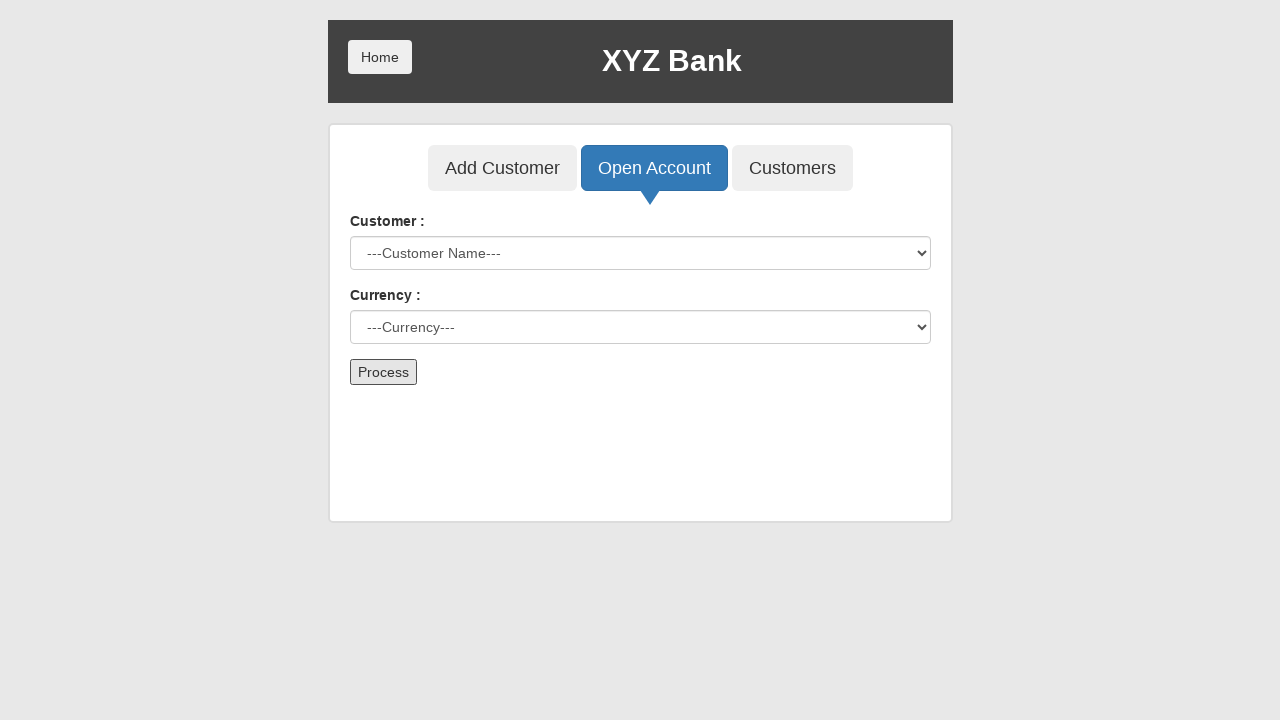

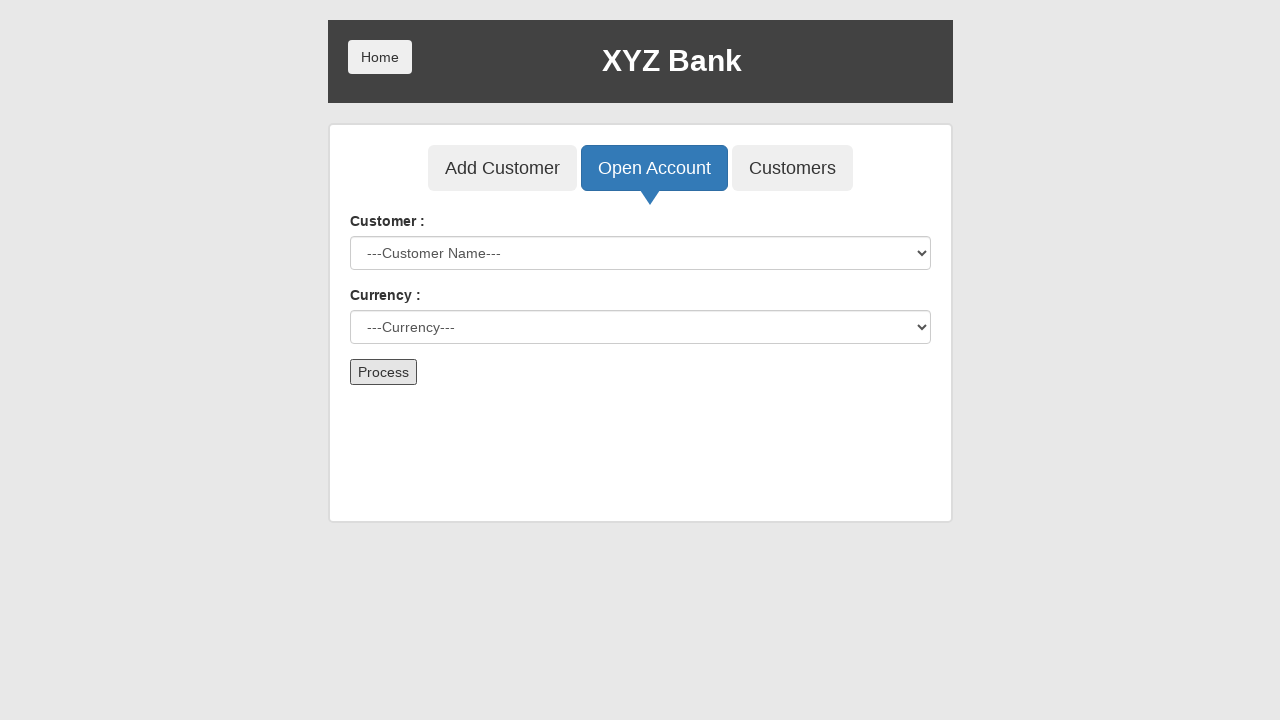